Tests that new todo items are appended to the bottom of the list and counter shows correct count

Starting URL: https://demo.playwright.dev/todomvc

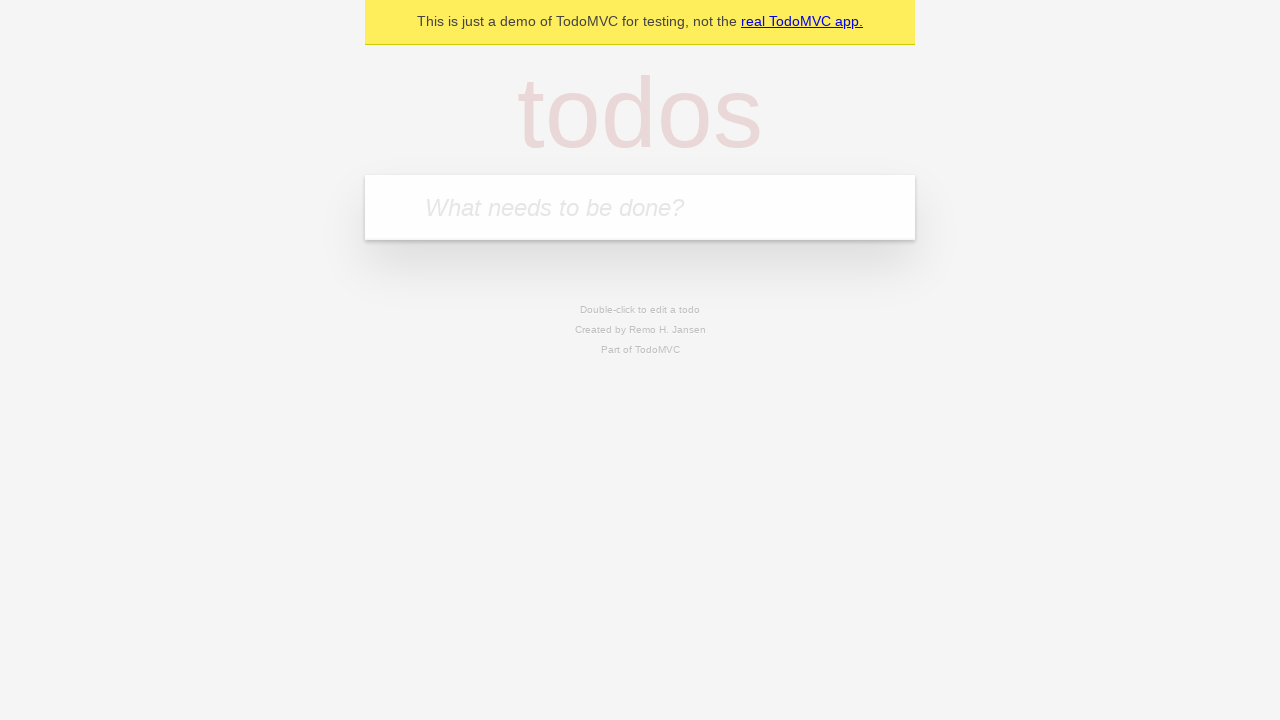

Filled new todo input with 'buy some cheese' on .new-todo
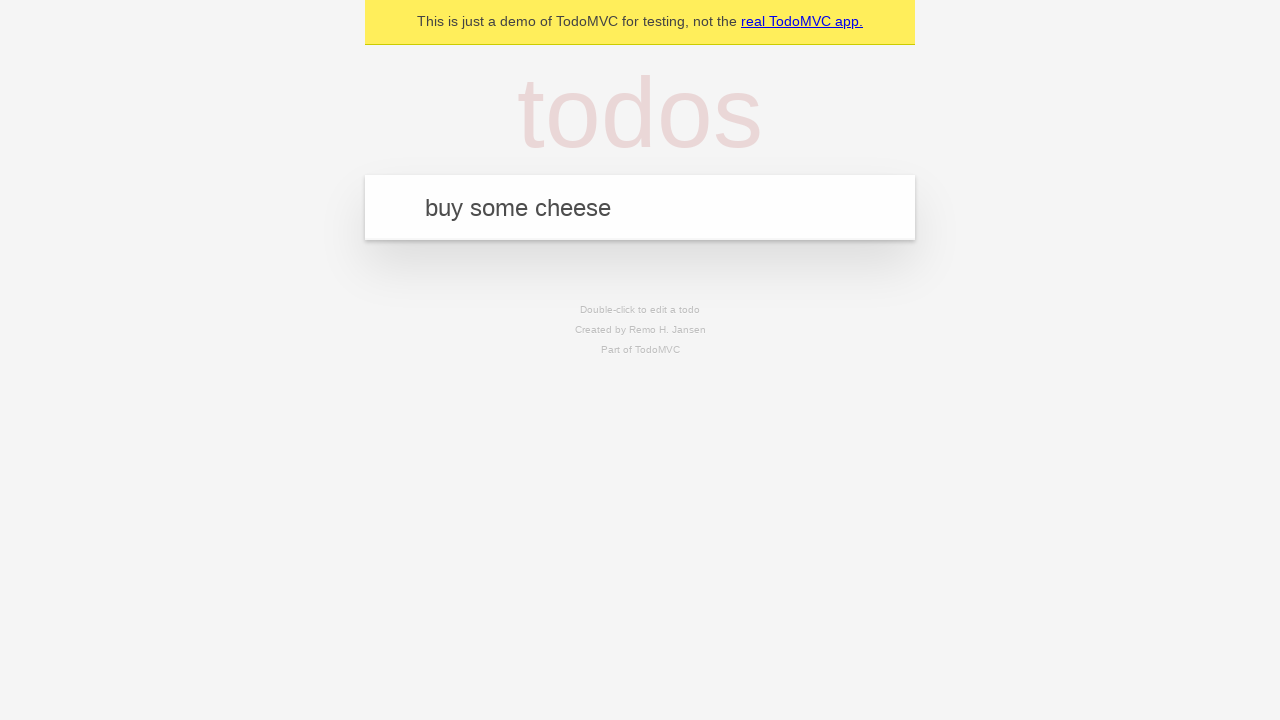

Pressed Enter to add first todo item on .new-todo
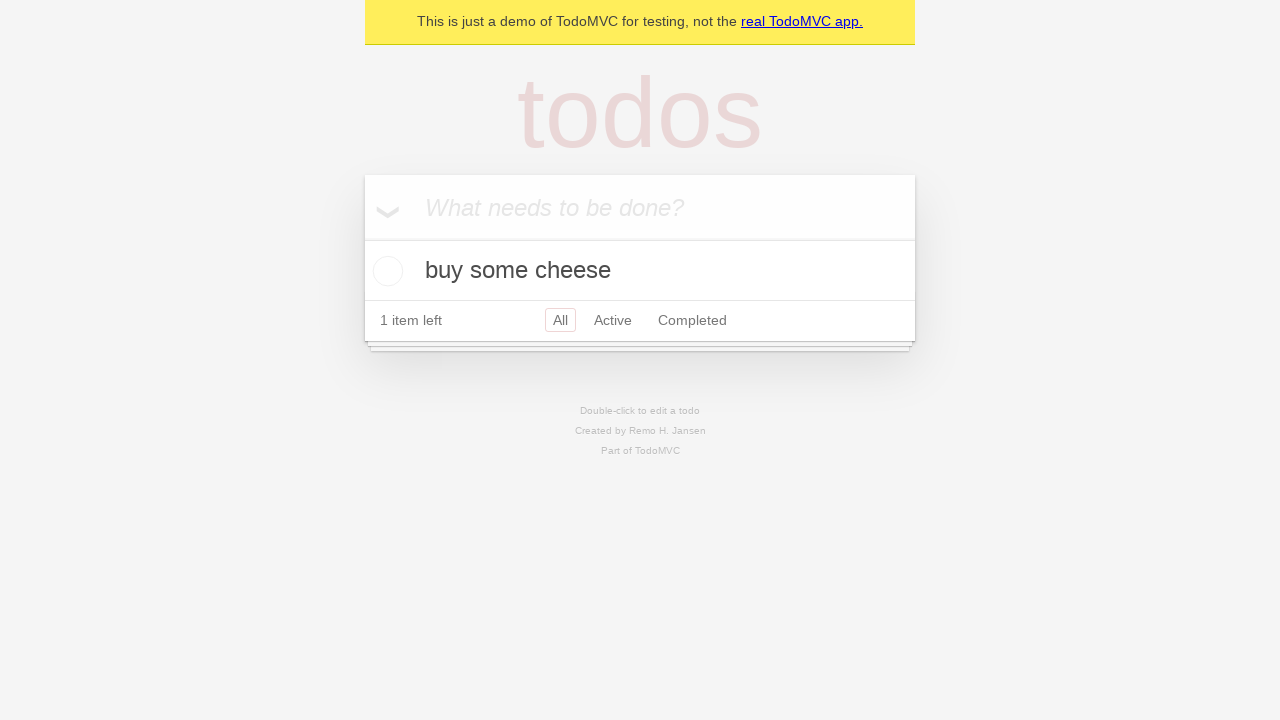

Filled new todo input with 'feed the cat' on .new-todo
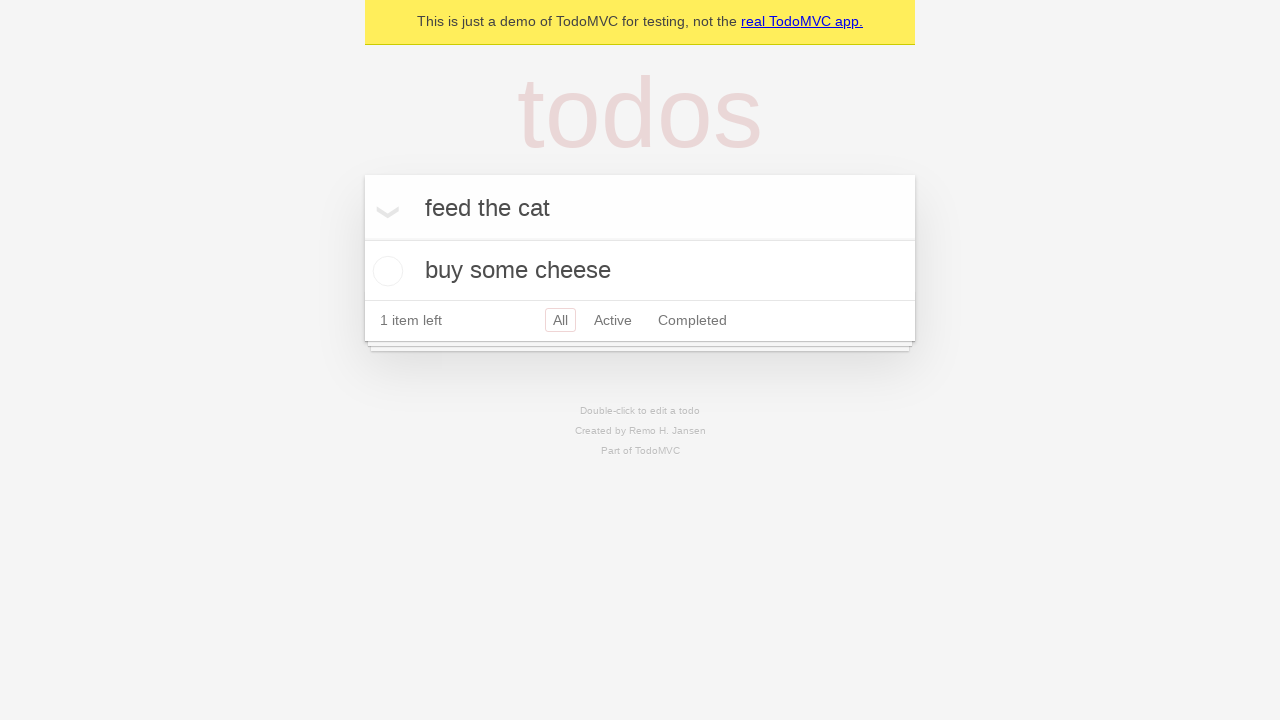

Pressed Enter to add second todo item on .new-todo
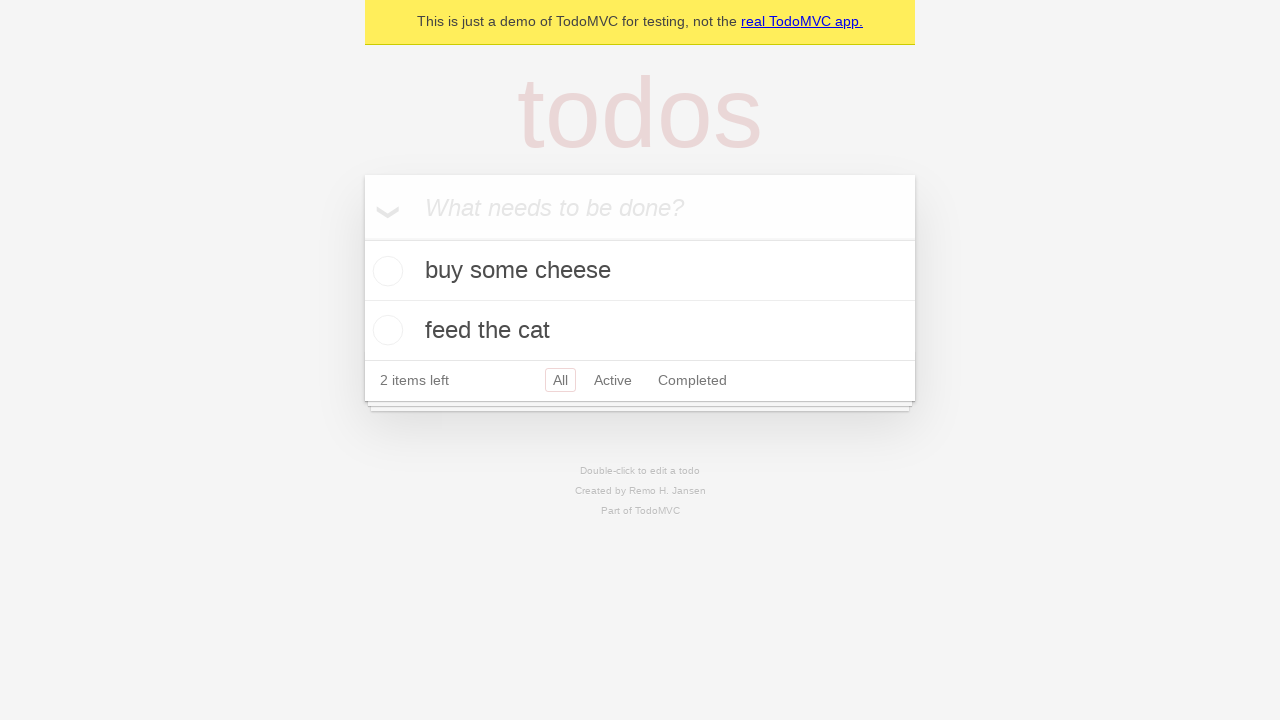

Filled new todo input with 'book a doctors appointment' on .new-todo
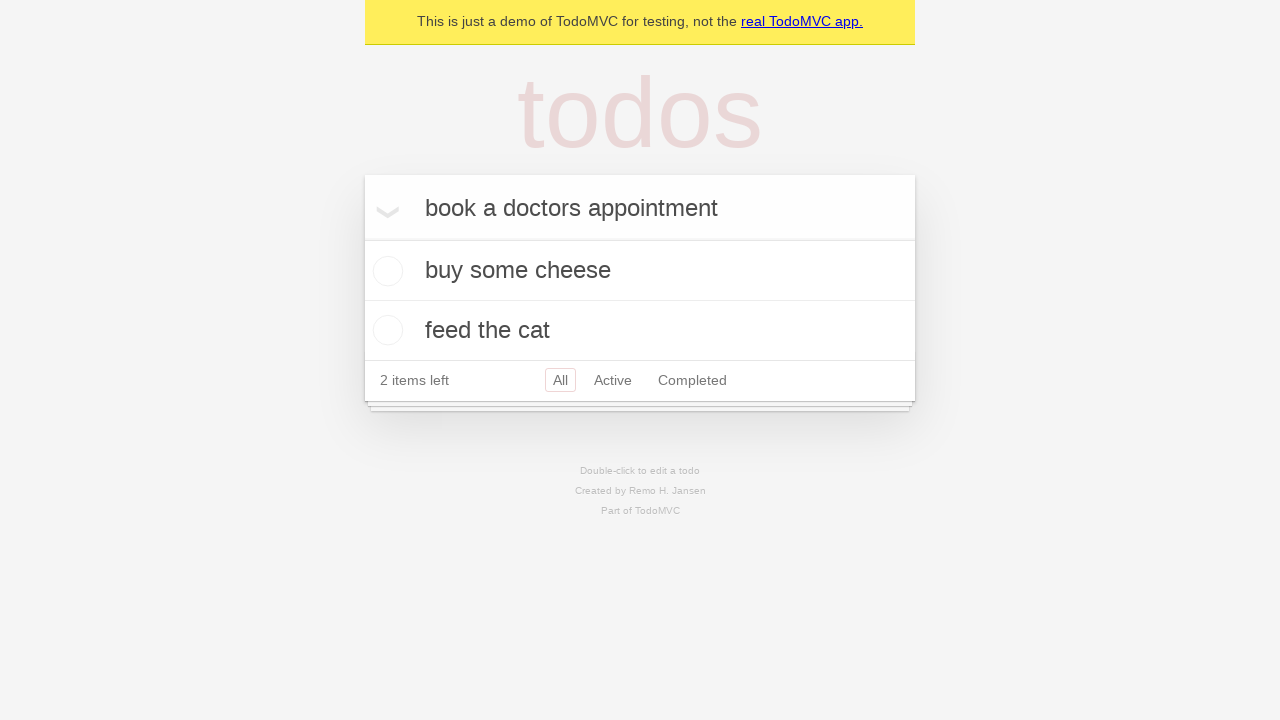

Pressed Enter to add third todo item on .new-todo
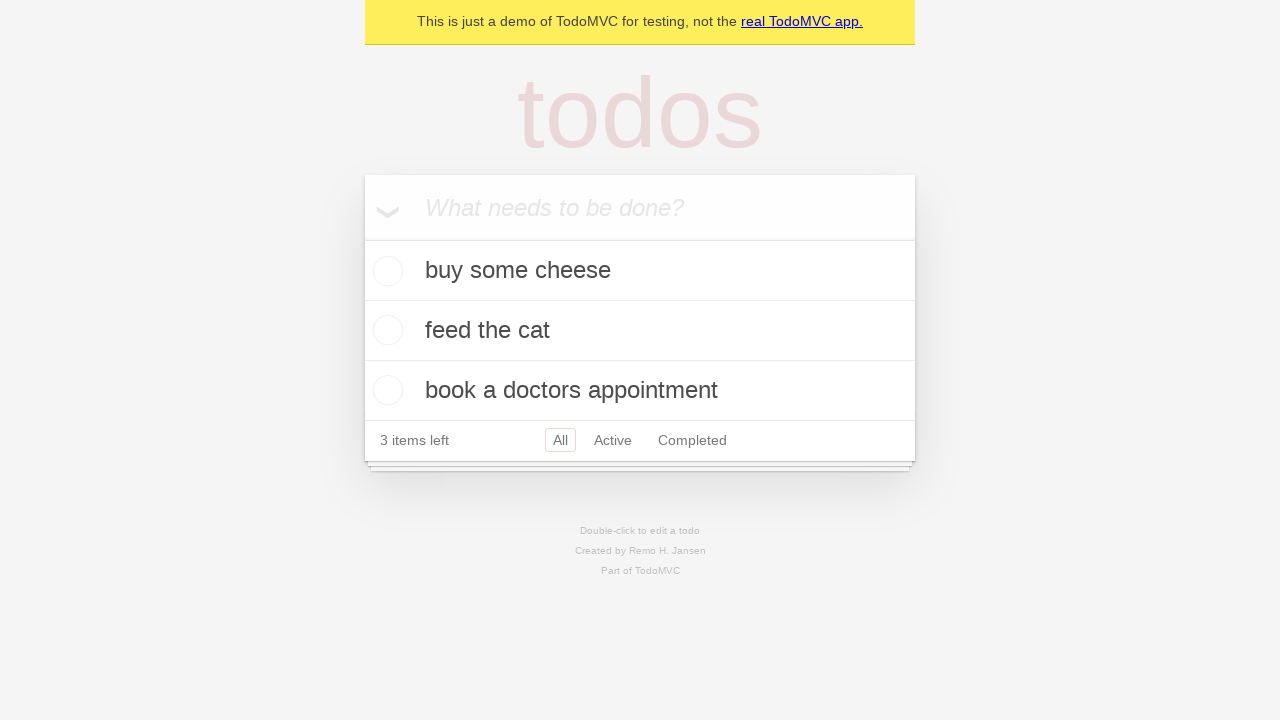

Todo counter element loaded, all items appended to list
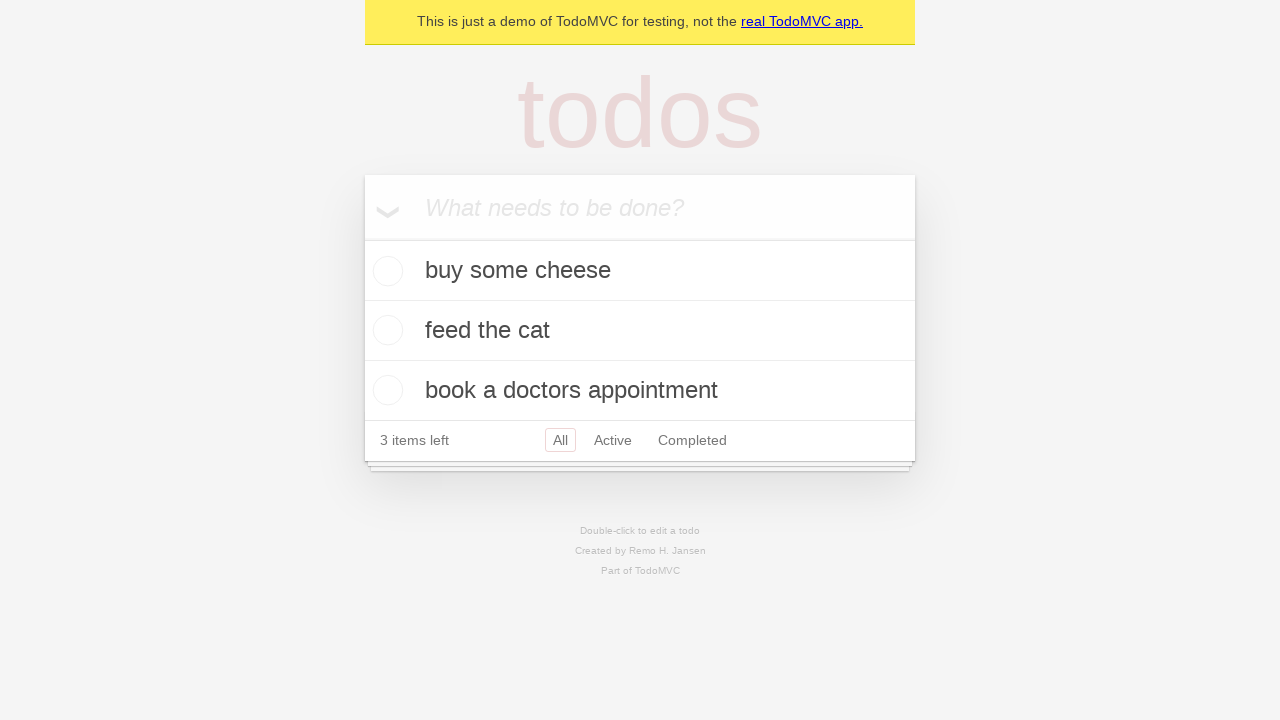

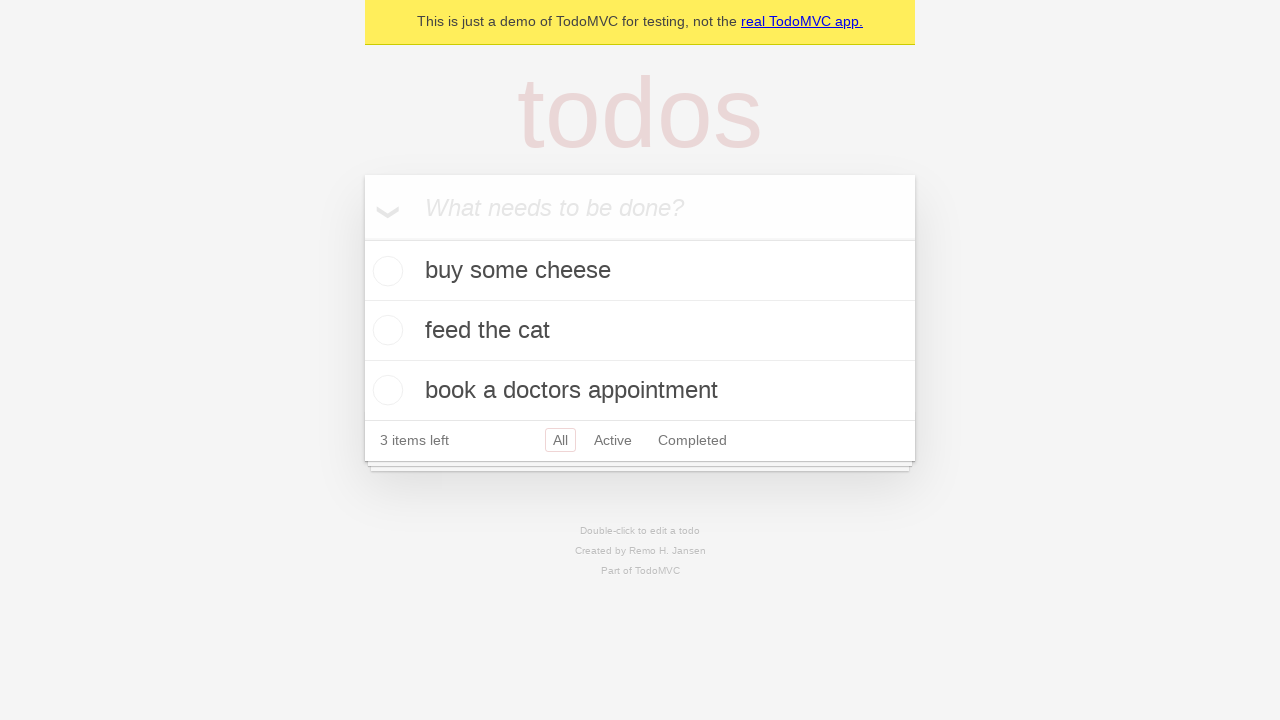